Tests drag and drop functionality by dragging an element from one location to another

Starting URL: https://demoqa.com/droppable/

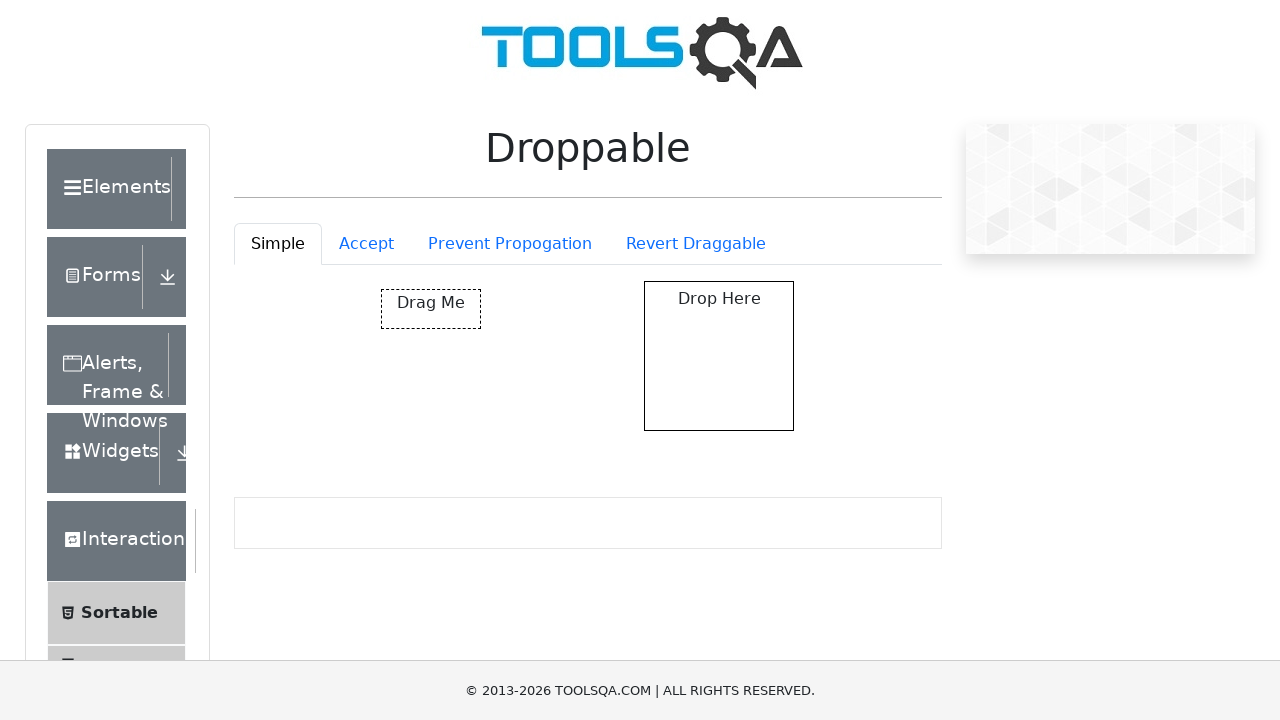

Waited for draggable element to load
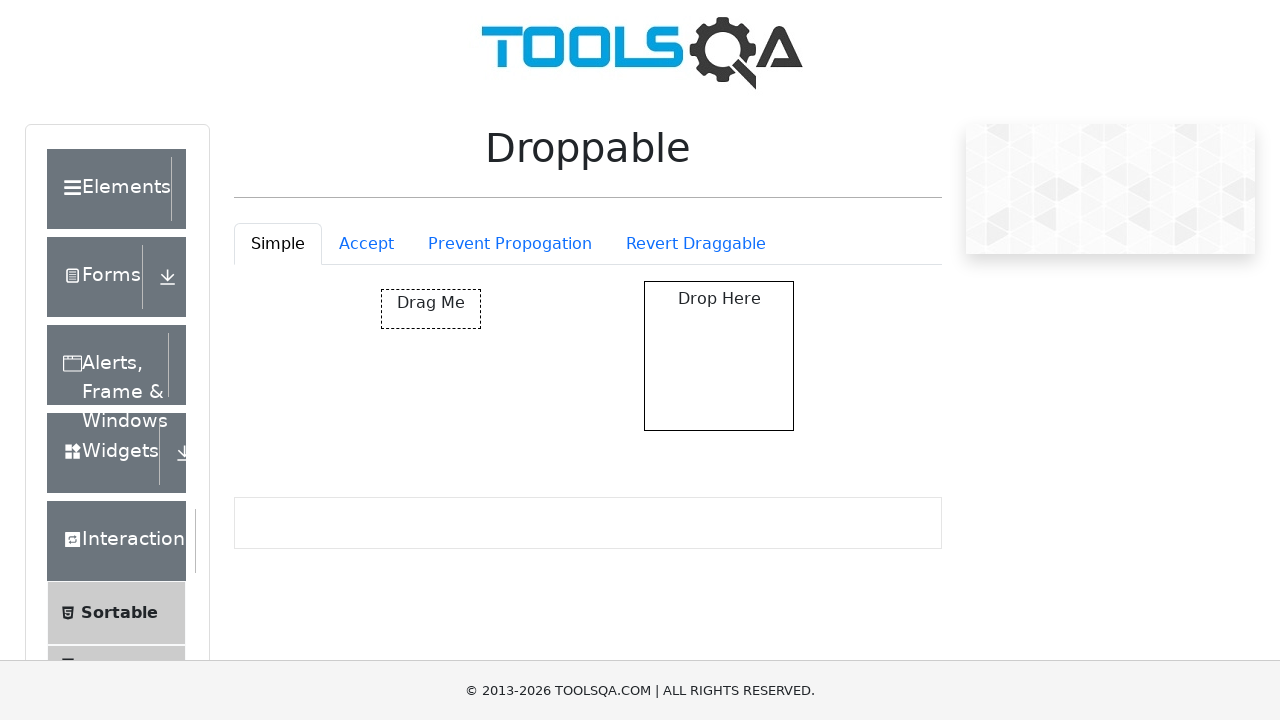

Waited for droppable element to load
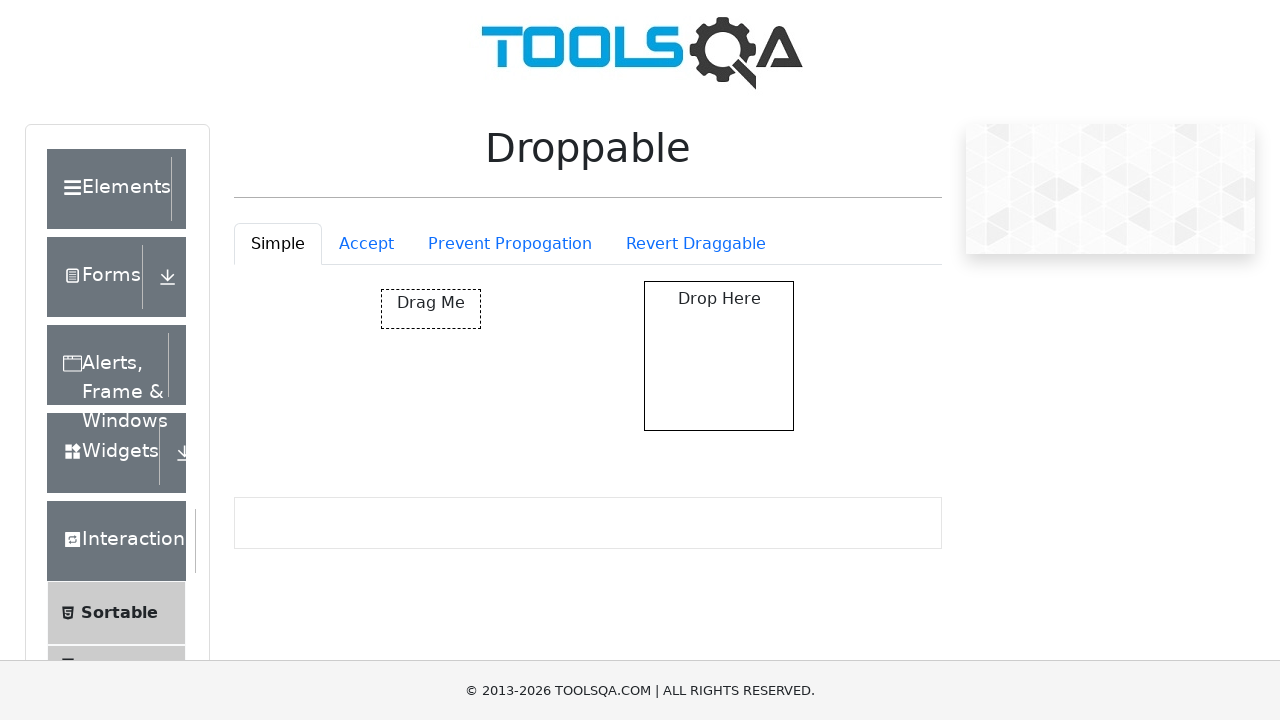

Performed drag and drop operation from draggable to droppable element at (719, 356)
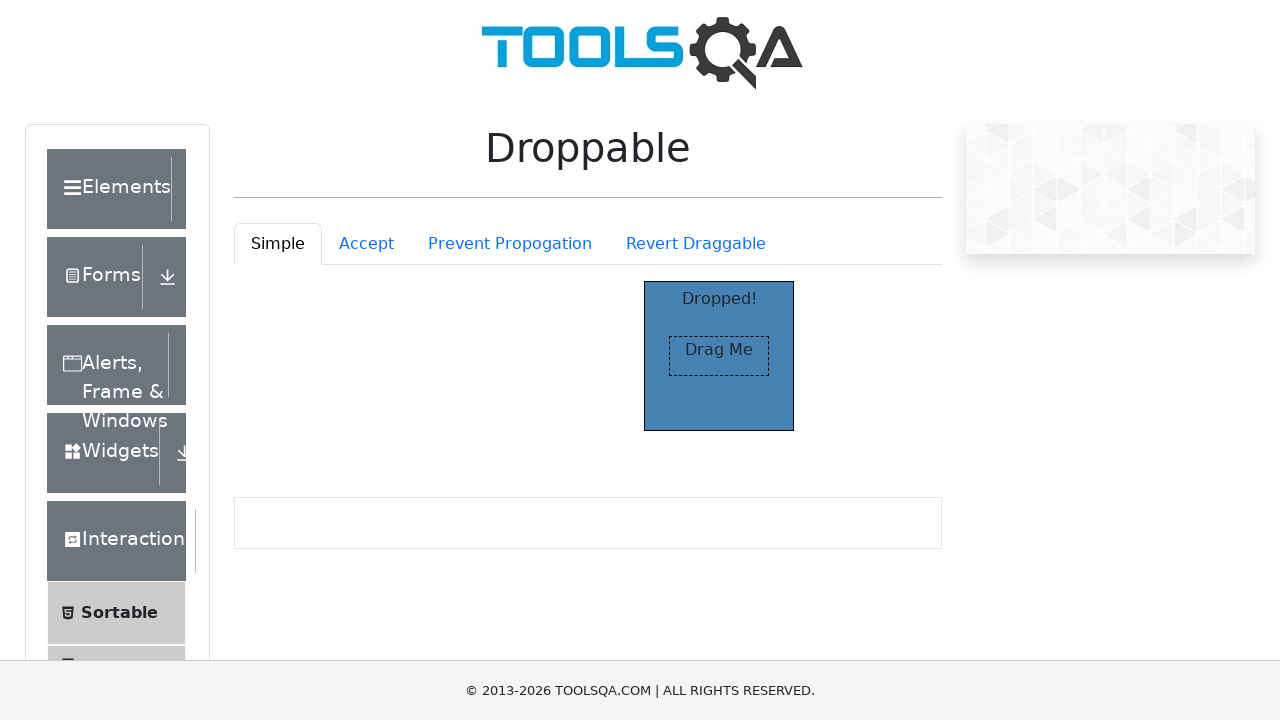

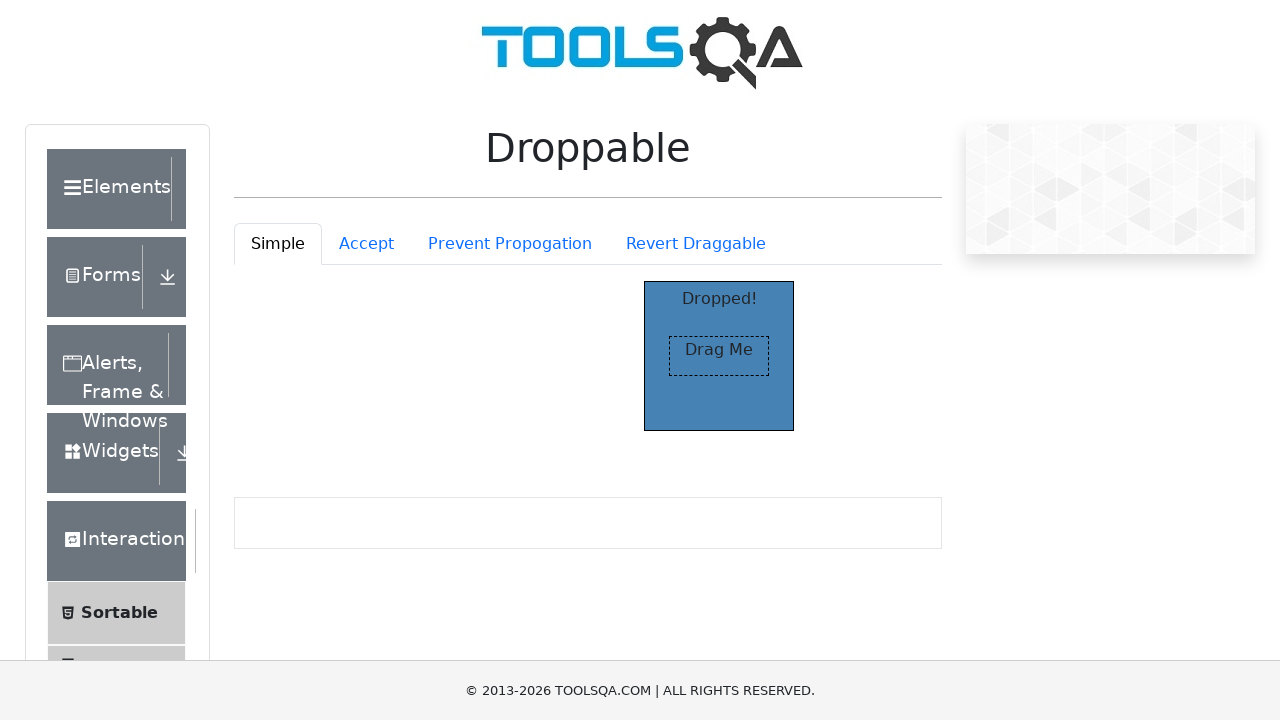